Tests navigation to the Observability page through the Cloud dropdown menu and interacts with a carousel

Starting URL: https://eficens.ai/

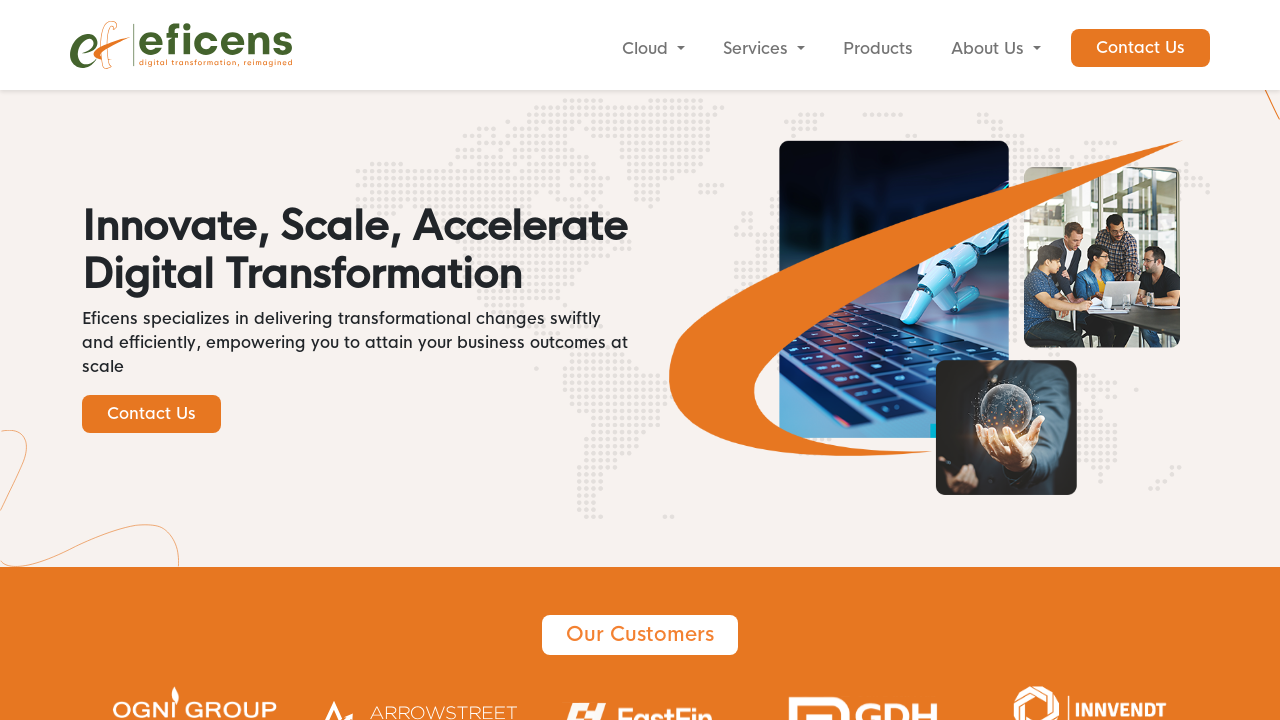

Clicked Cloud button to reveal dropdown menu at (653, 49) on internal:role=button[name="Cloud"i]
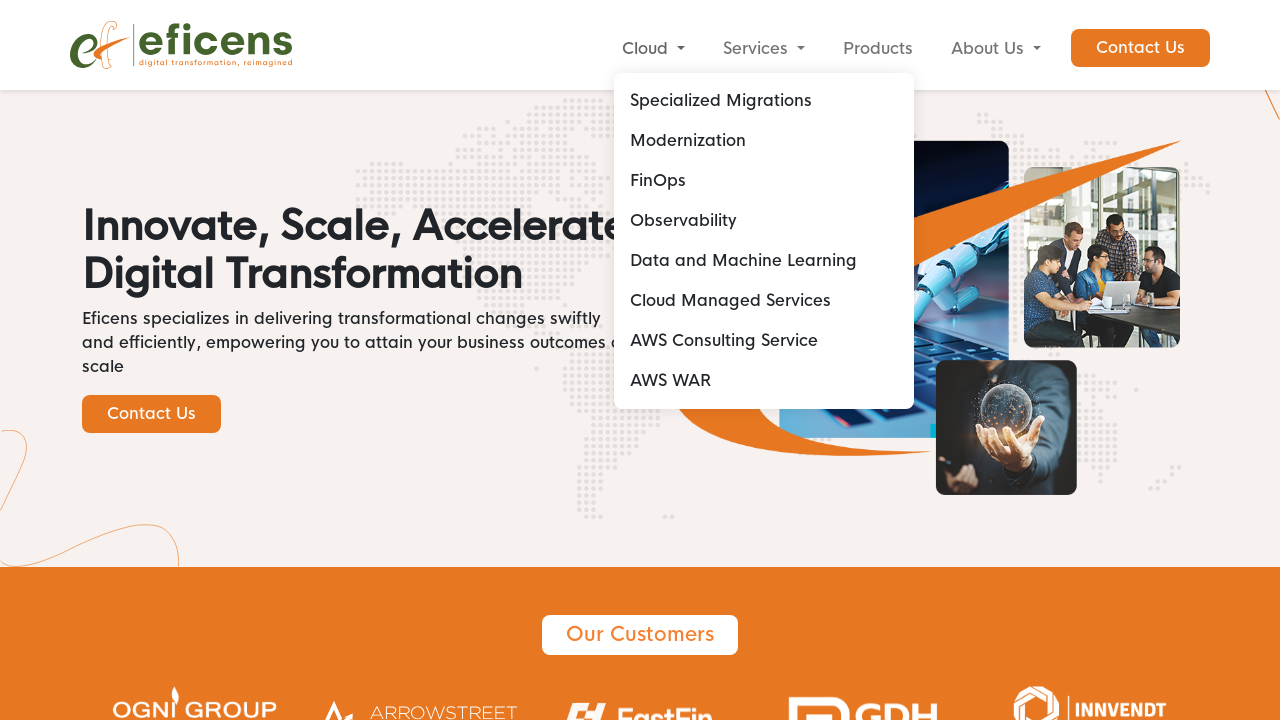

Observability link appeared in dropdown
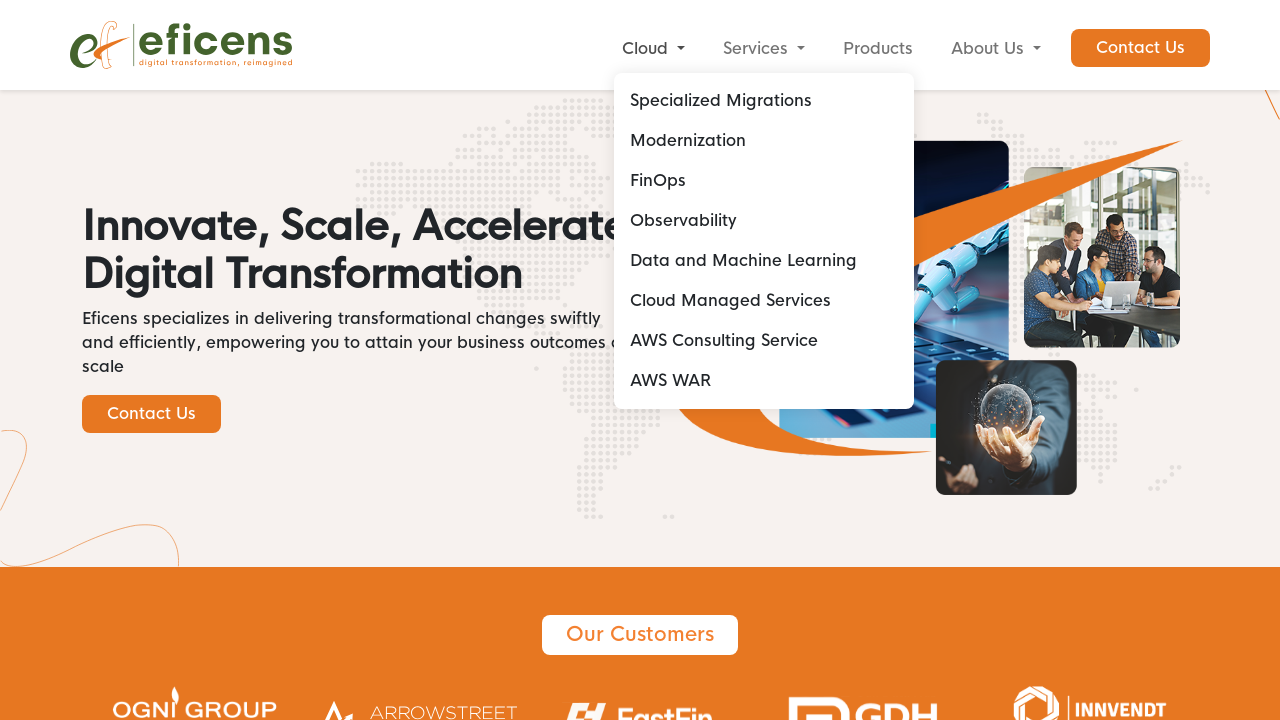

Clicked Observability link
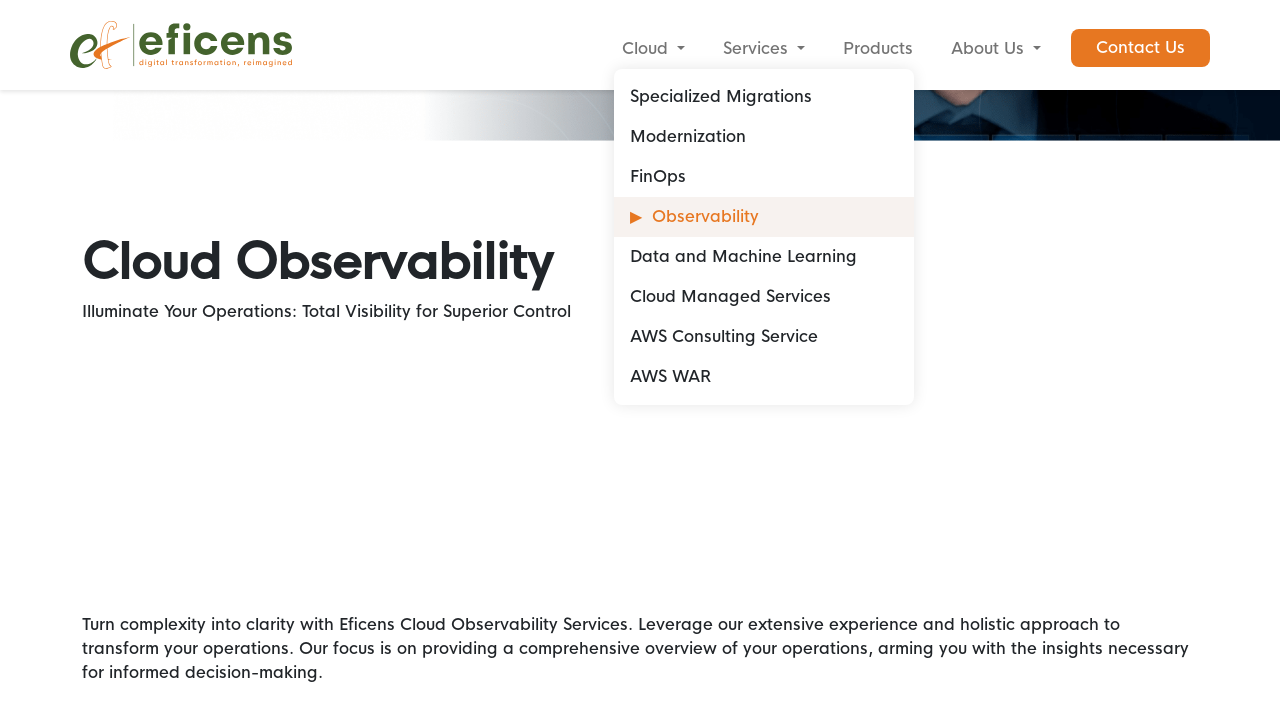

Observability page finished loading
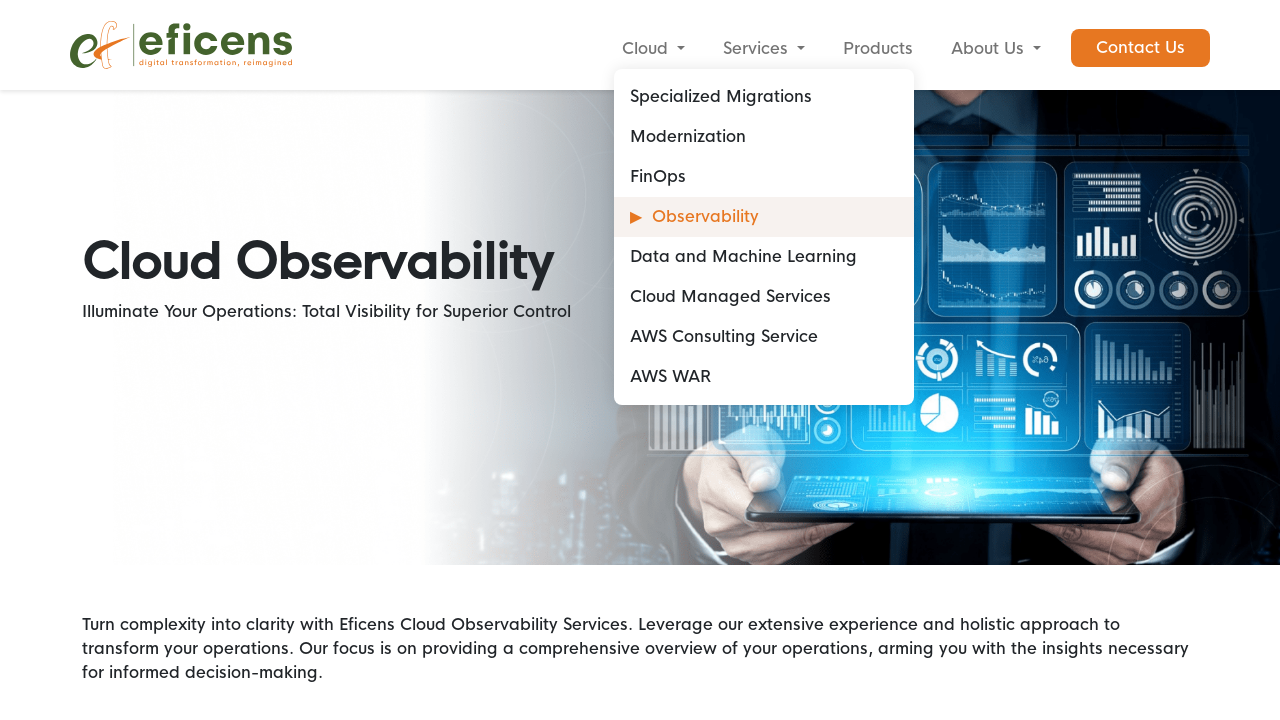

Scrolled down the Observability page by 6000 pixels
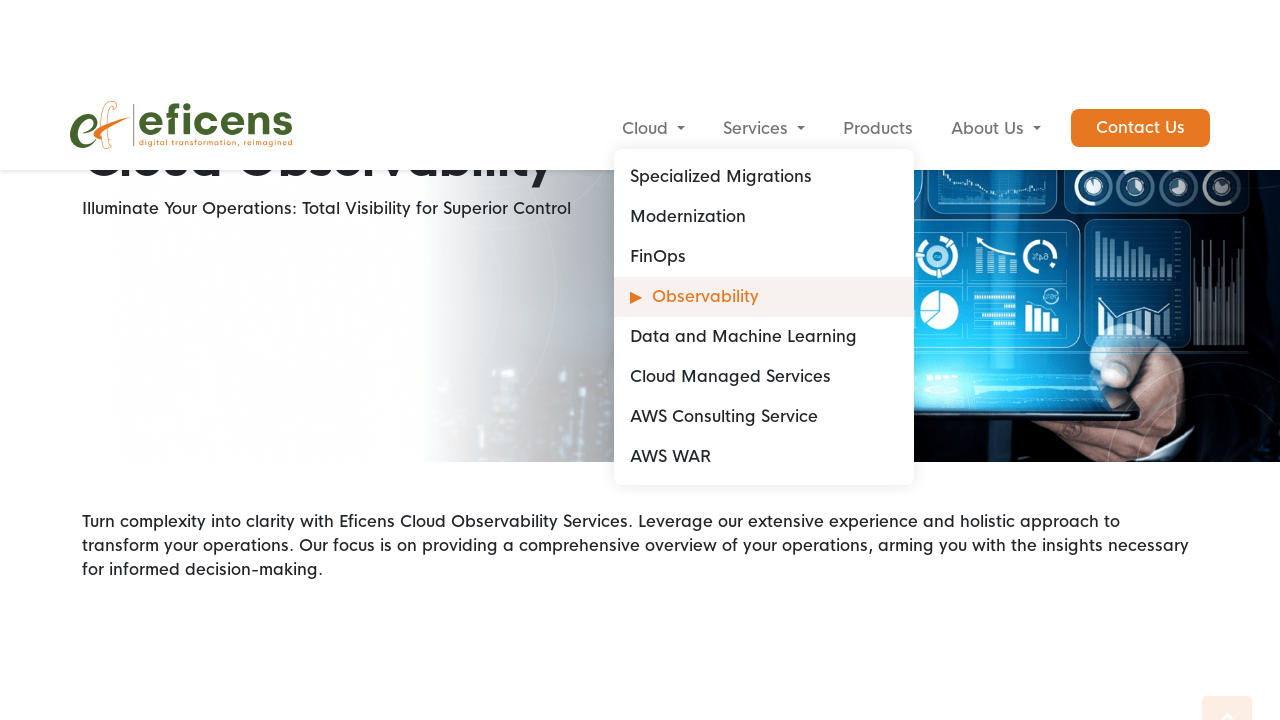

Clicked Next button in carousel (iteration 1) at (1053, 361) on internal:role=button[name="Next"i]
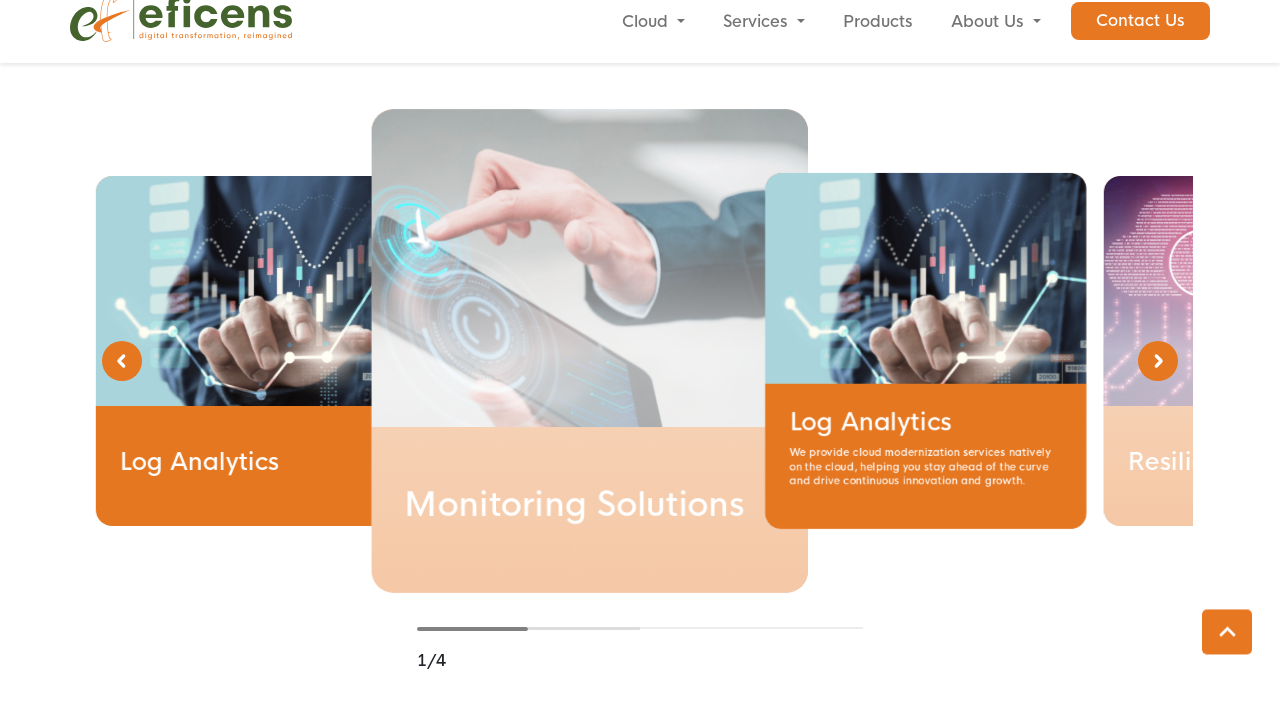

Waited 2 seconds for carousel to transition
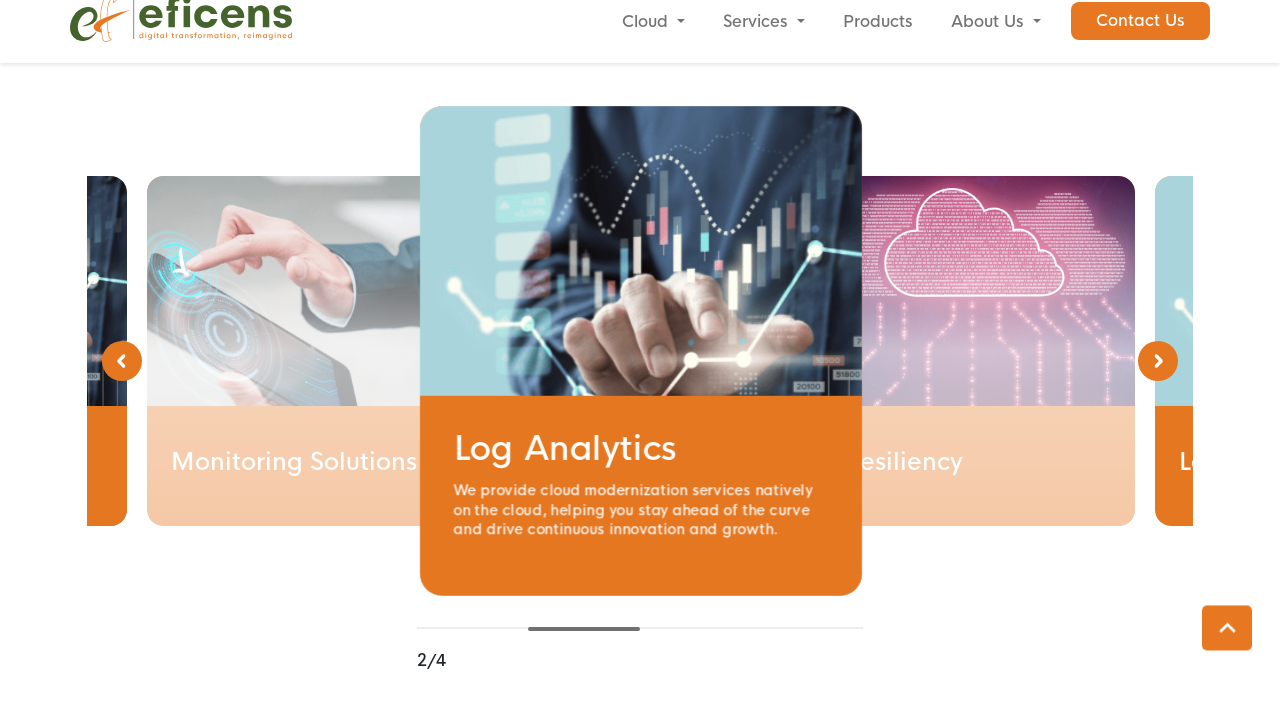

Scrolled down by 5000 pixels within carousel loop
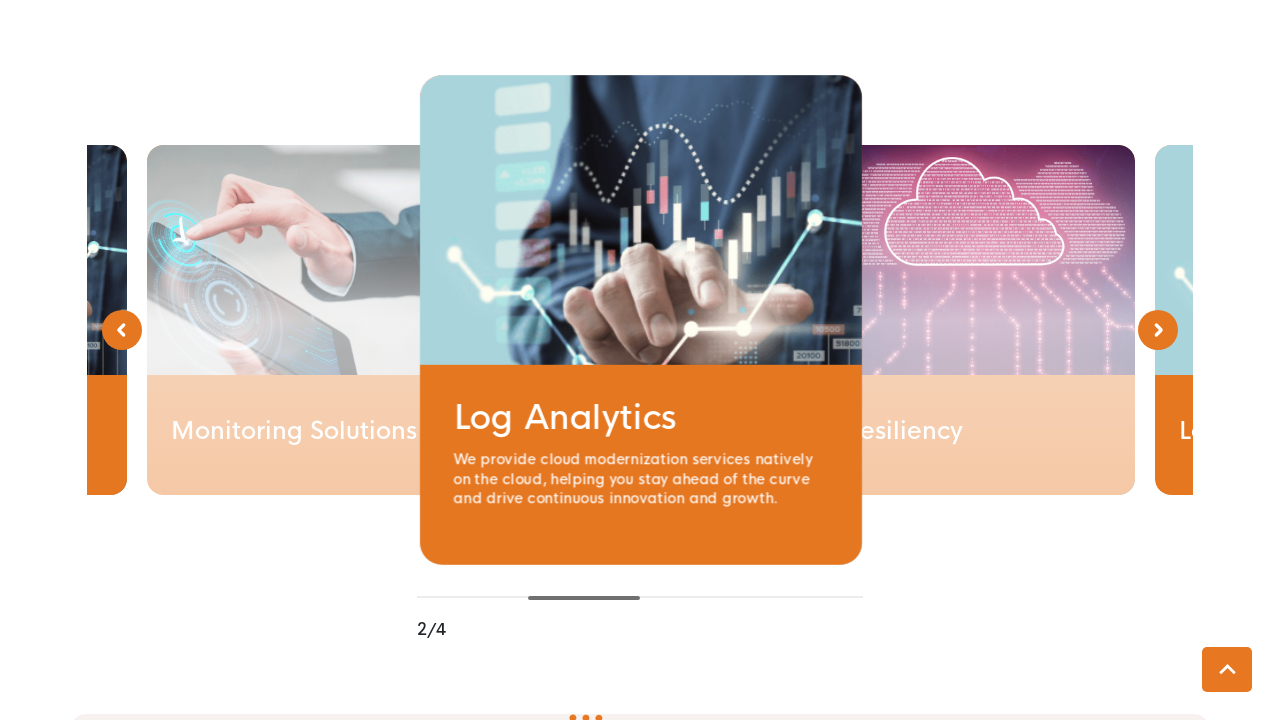

Clicked Next button in carousel (iteration 2) at (1053, 360) on internal:role=button[name="Next"i]
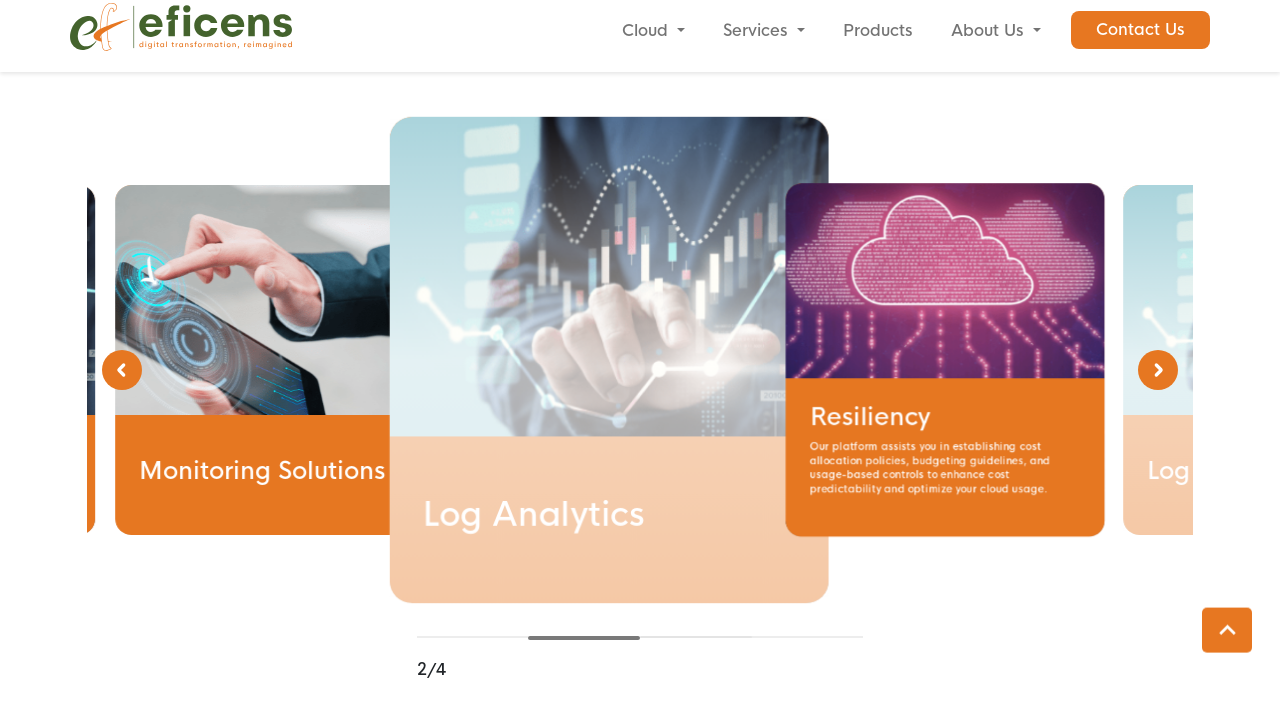

Waited 2 seconds for carousel to transition
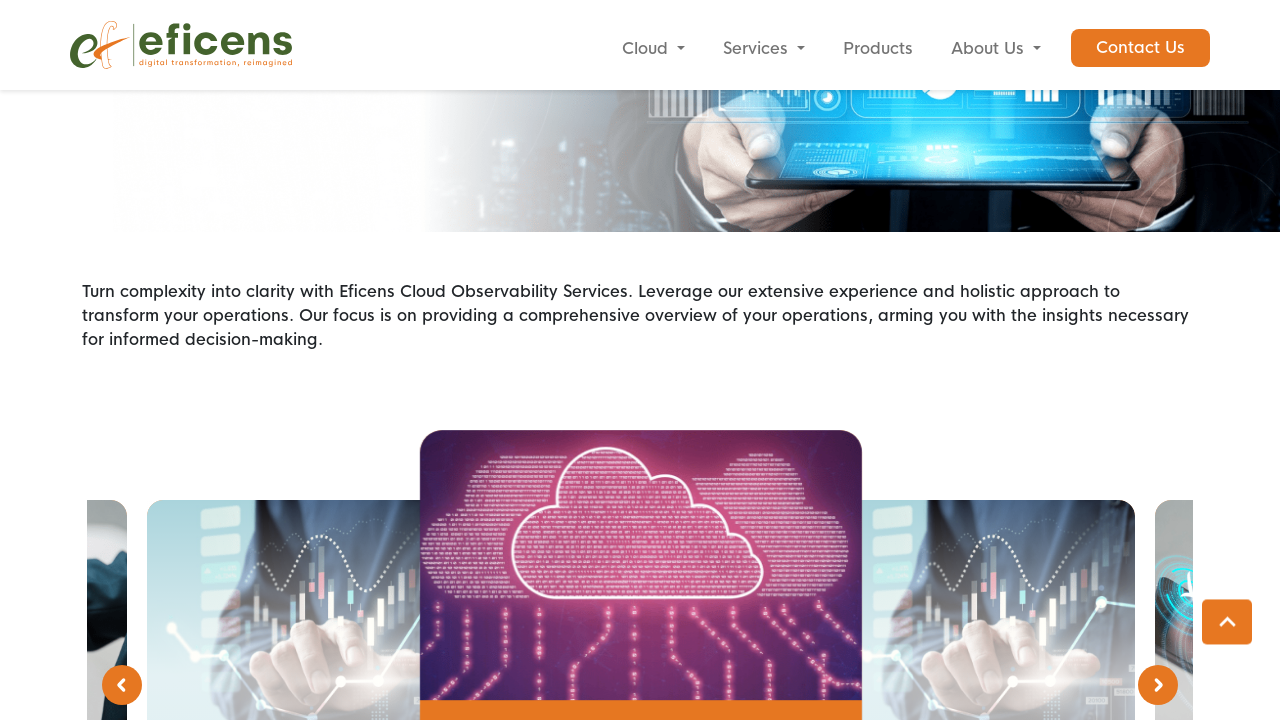

Scrolled down by 5000 pixels within carousel loop
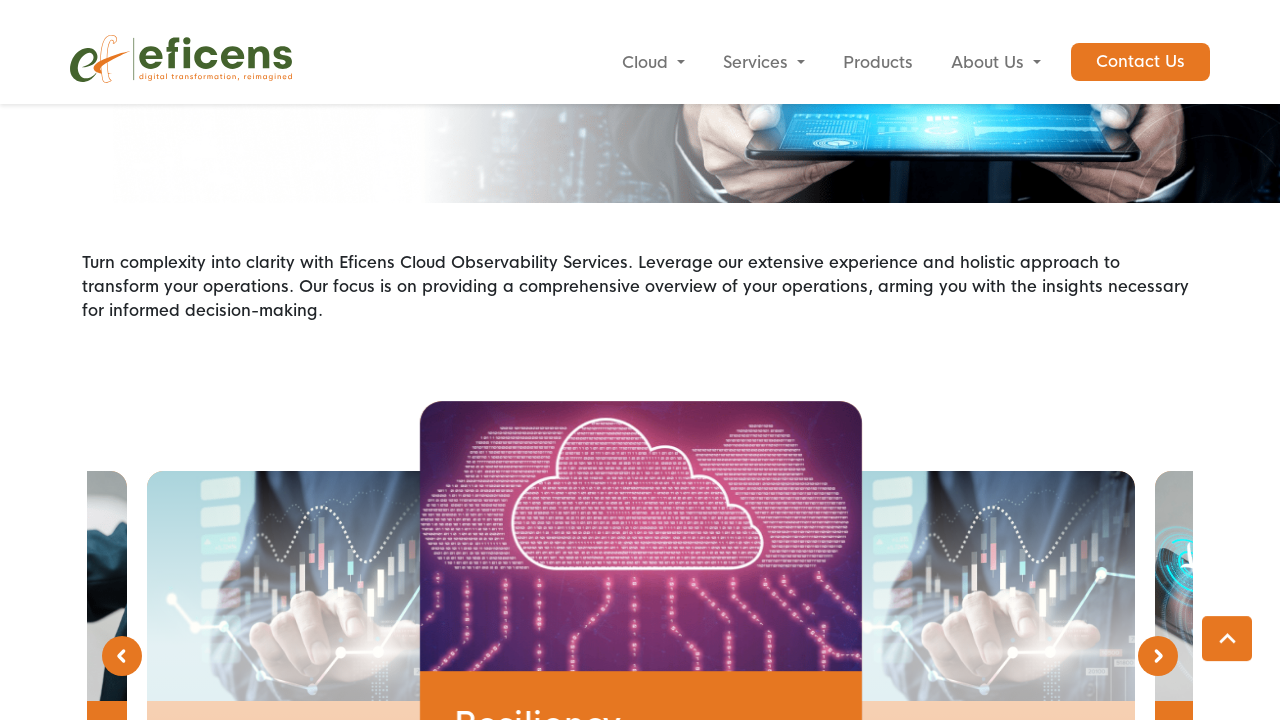

Clicked Next button in carousel (iteration 3) at (1053, 361) on internal:role=button[name="Next"i]
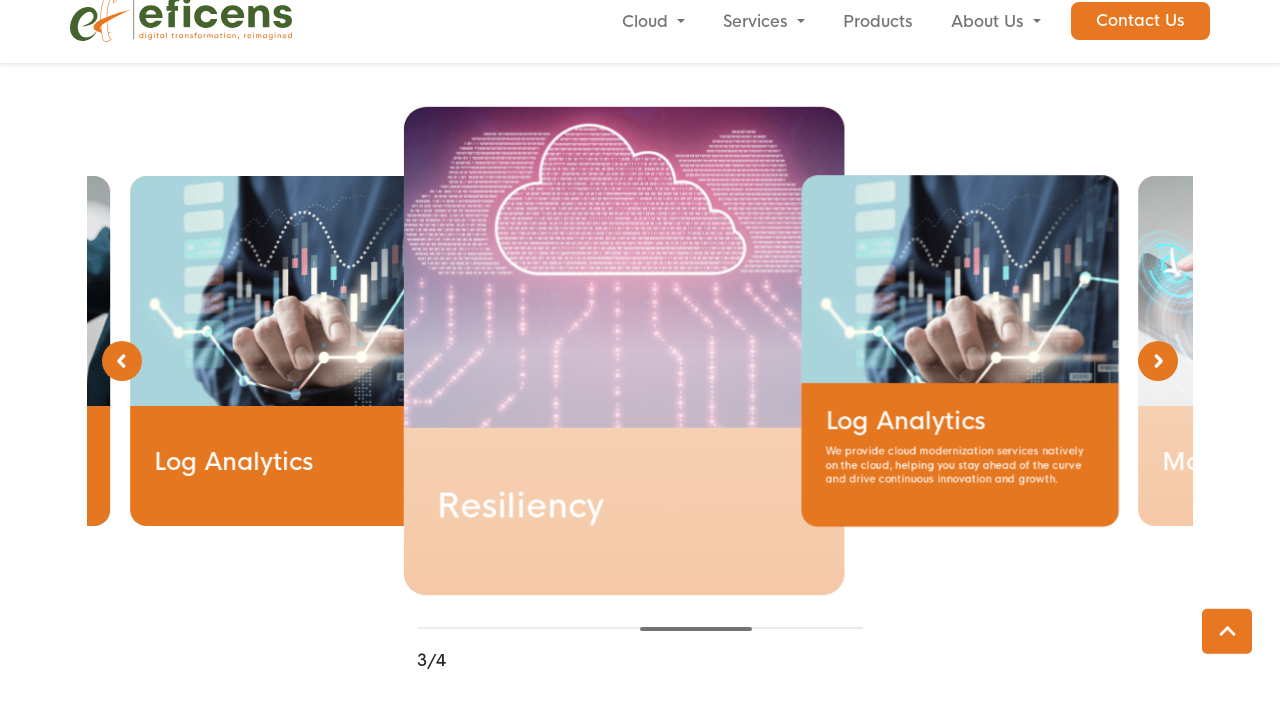

Waited 2 seconds for carousel to transition
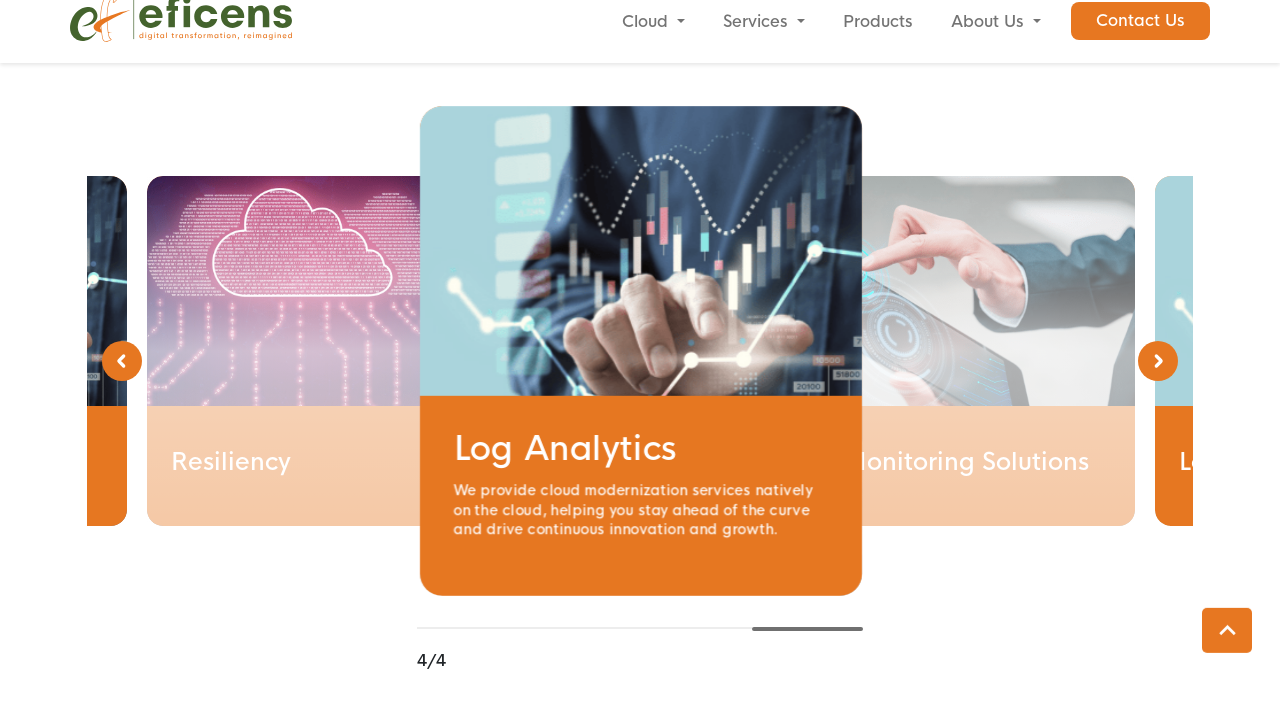

Scrolled down by 5000 pixels within carousel loop
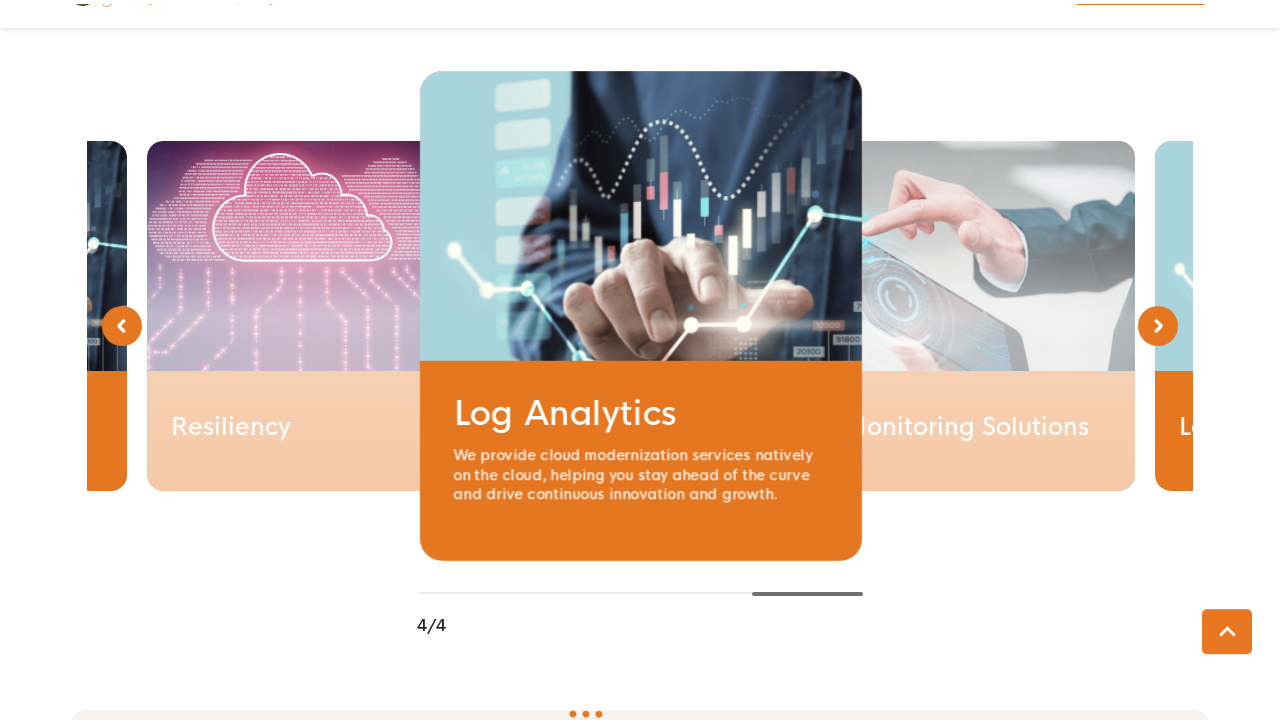

Clicked Next button in carousel (iteration 4) at (1053, 361) on internal:role=button[name="Next"i]
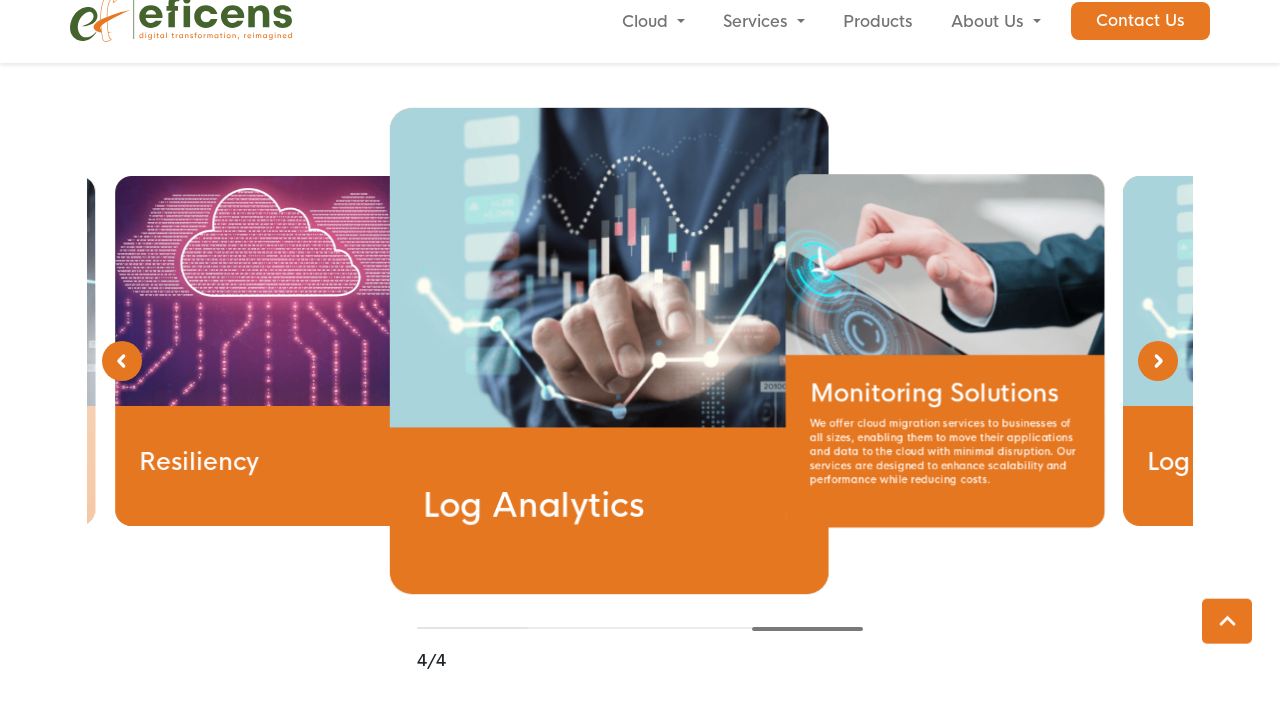

Waited 2 seconds for carousel to transition
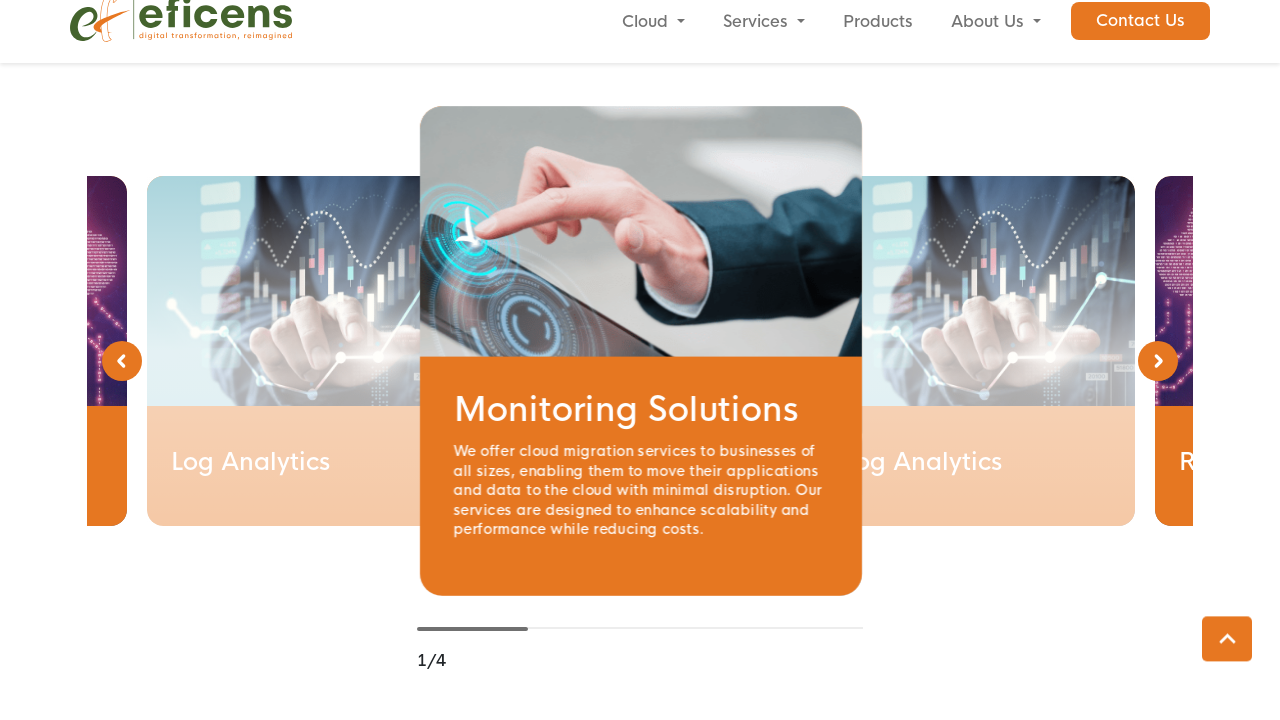

Scrolled down by 5000 pixels within carousel loop
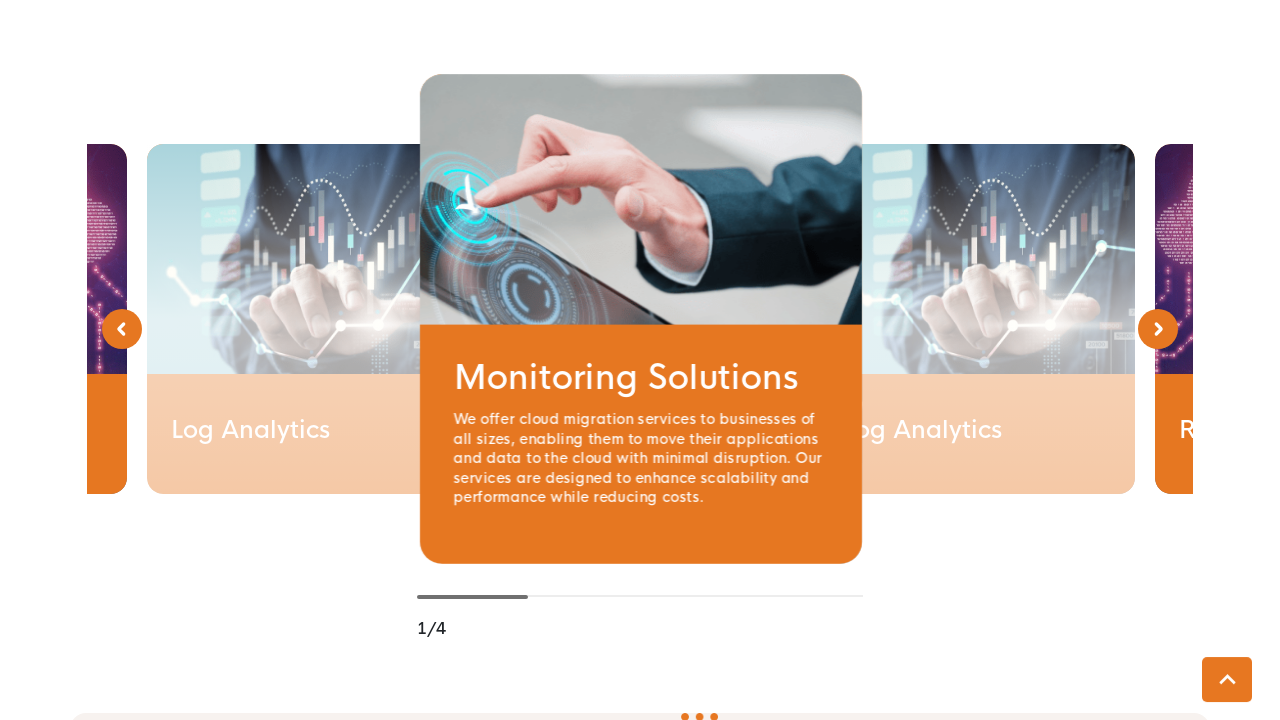

Scrolled to the bottom of the Observability page
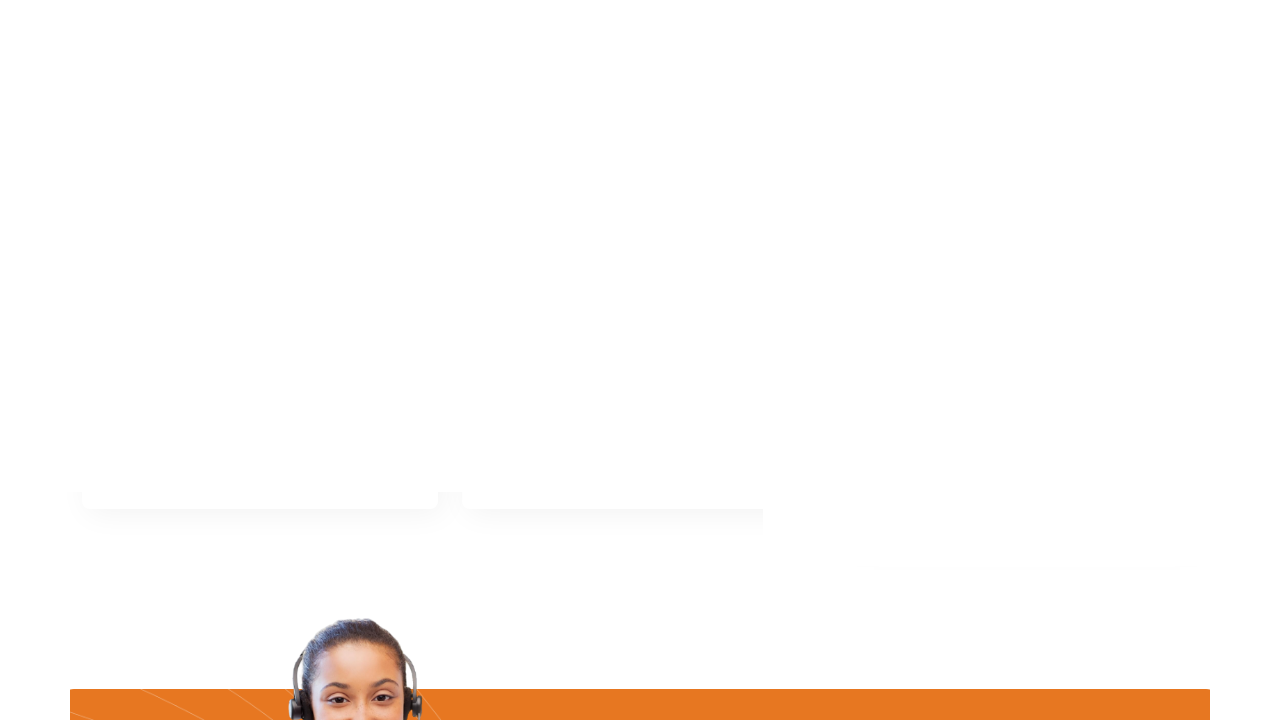

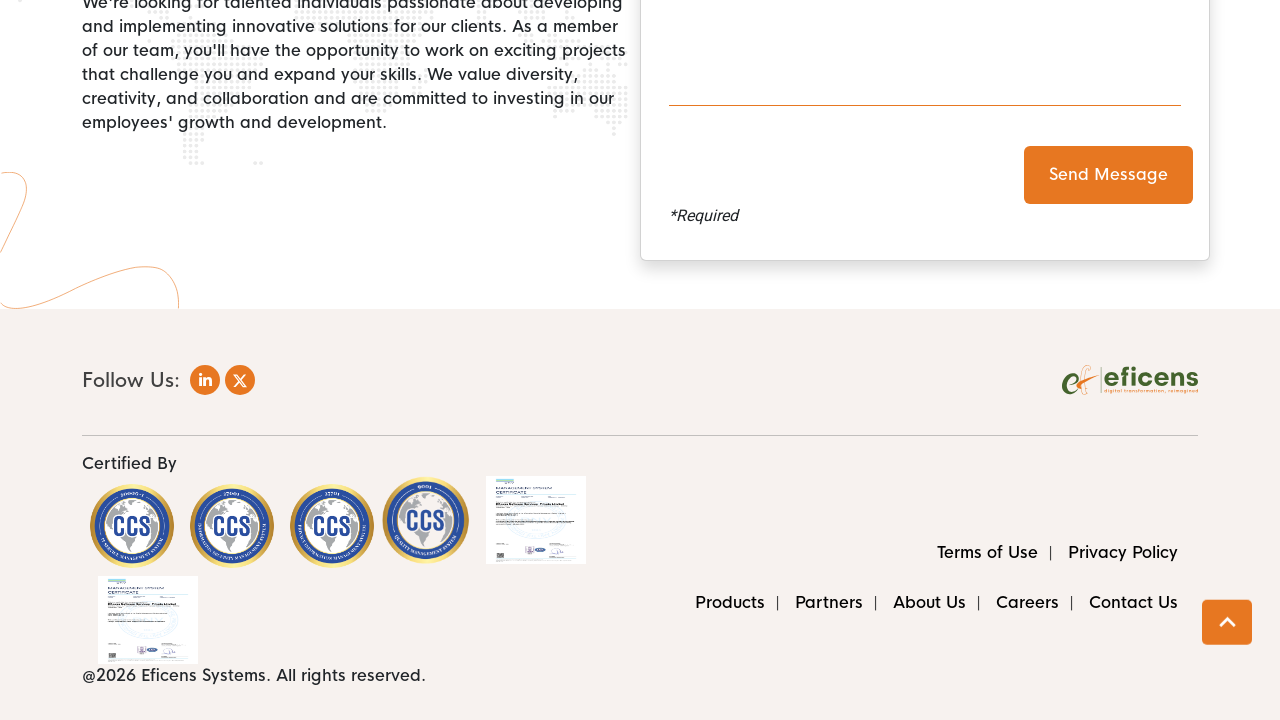